Tests navigation on work.ua resume listings by loading the page, finding resume cards, clicking on the first resume card to view details, and then navigating back to the listings page.

Starting URL: https://www.work.ua/resumes-%D0%B1%D1%83%D1%85%D0%B3%D0%B0%D0%BB%D1%82%D0%B5%D1%80/

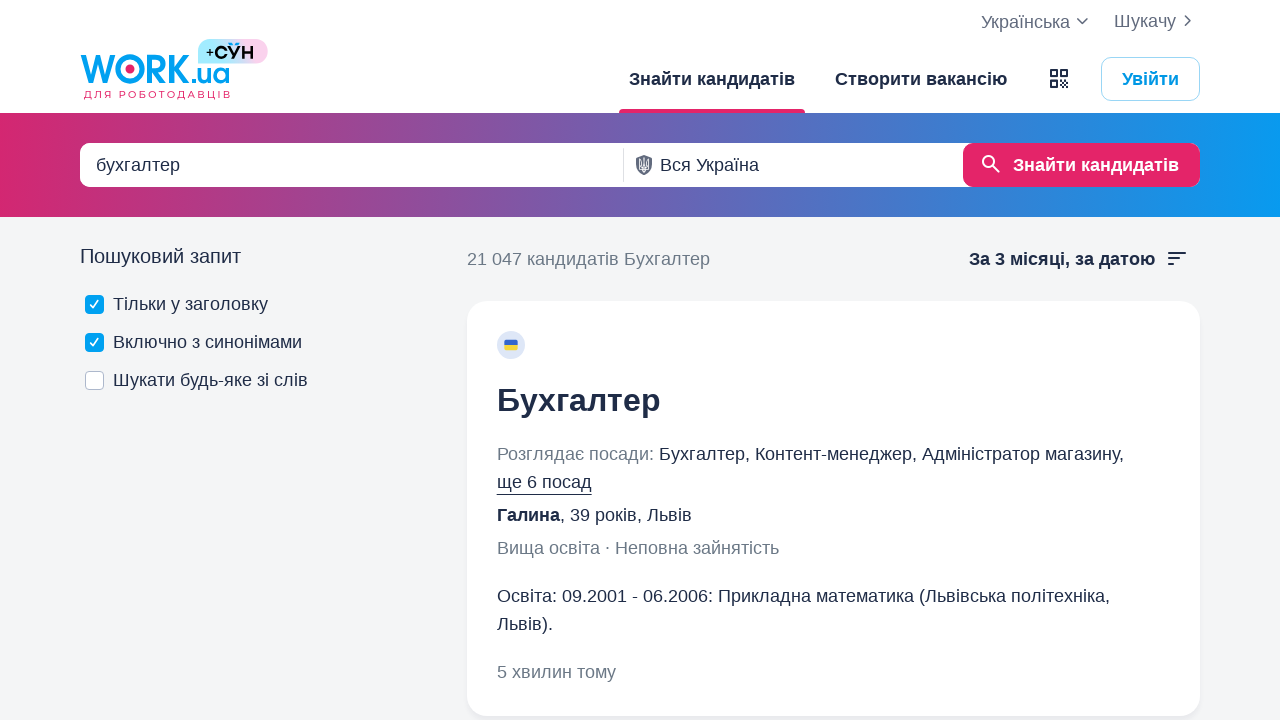

Waited for resume cards to load on work.ua listings page
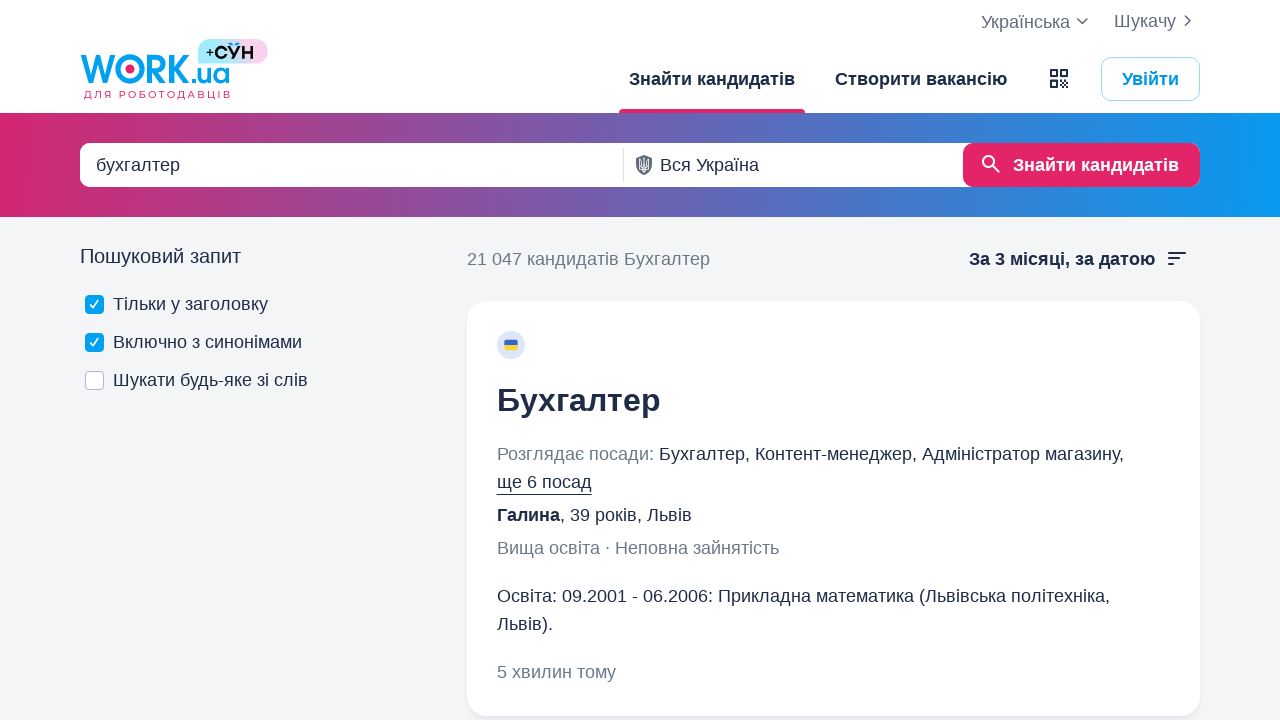

Located all resume card elements
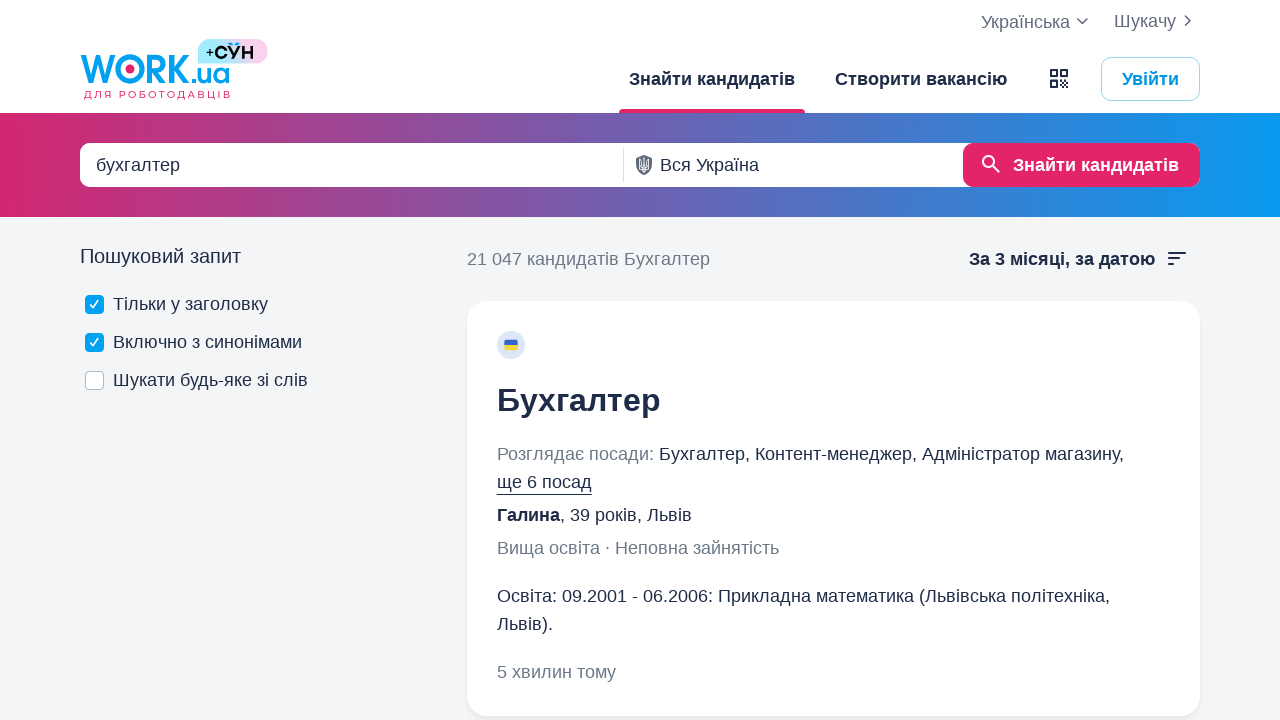

Found 14 resume cards on the page
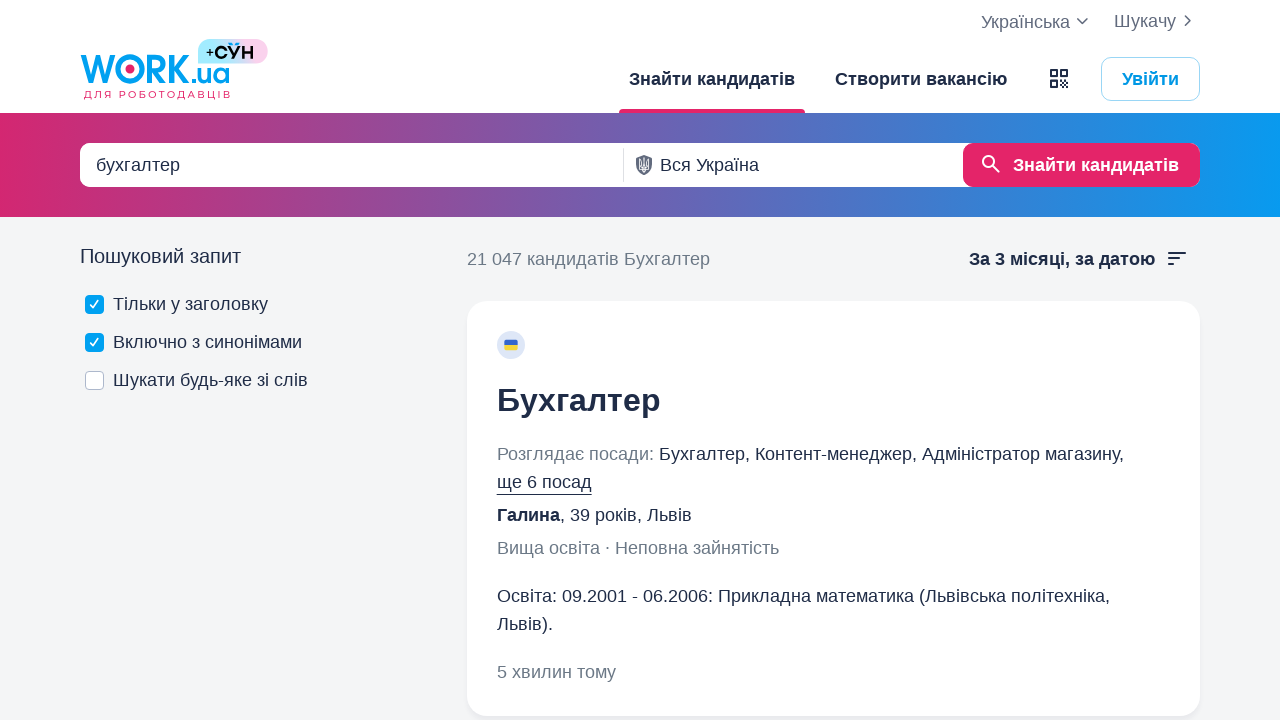

Verified that resume cards are present
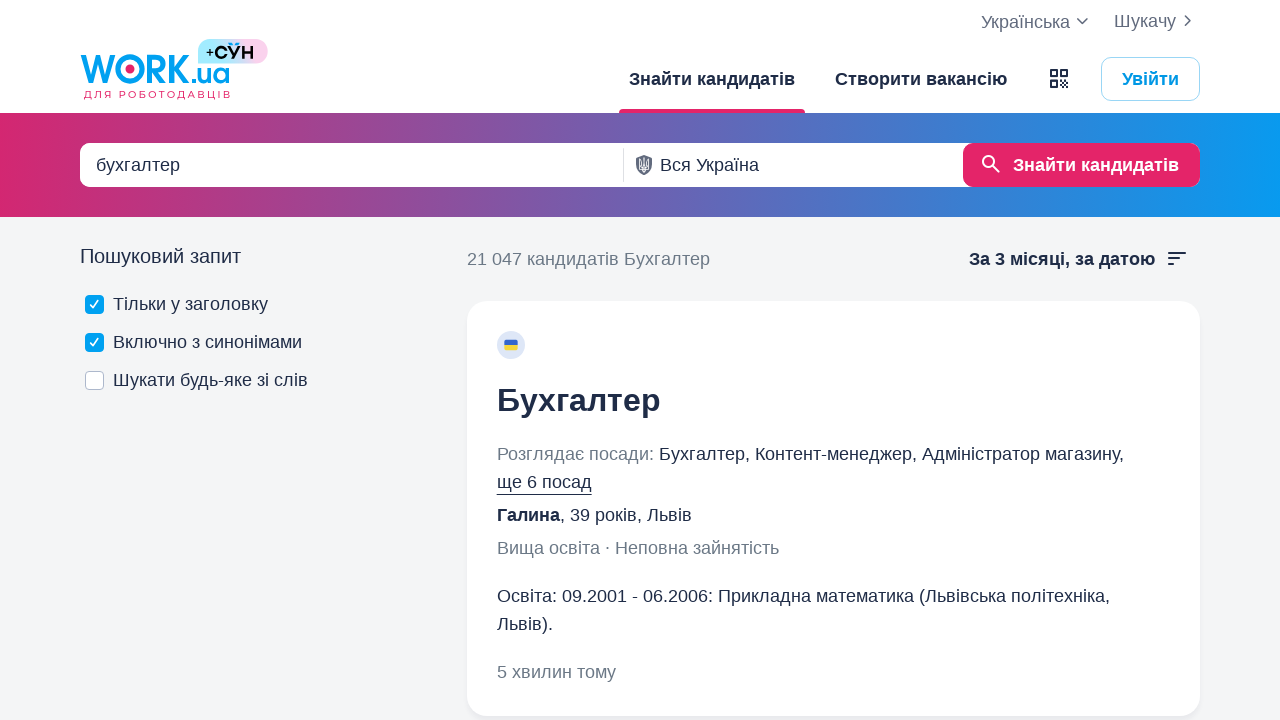

Located the first resume card's link
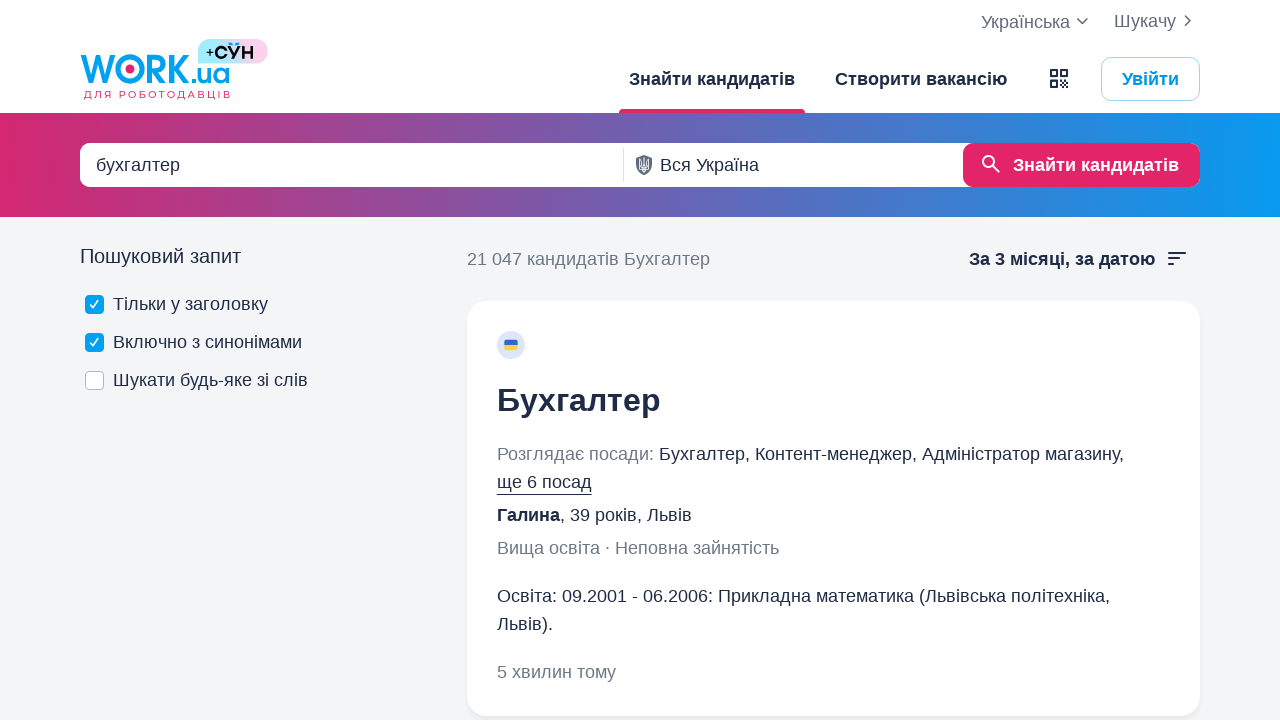

Clicked on the first resume card to view details at (579, 400) on .card.resume-link >> nth=0 >> h2 a
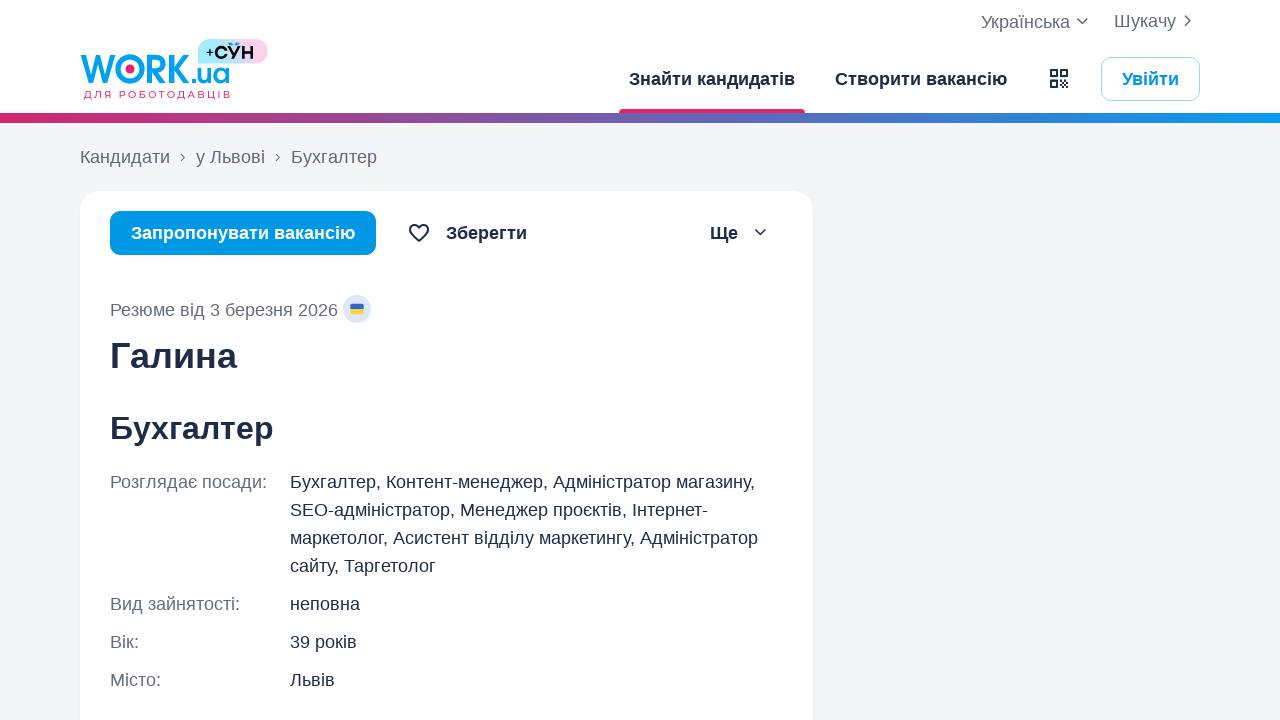

Waited for resume detail page to fully load
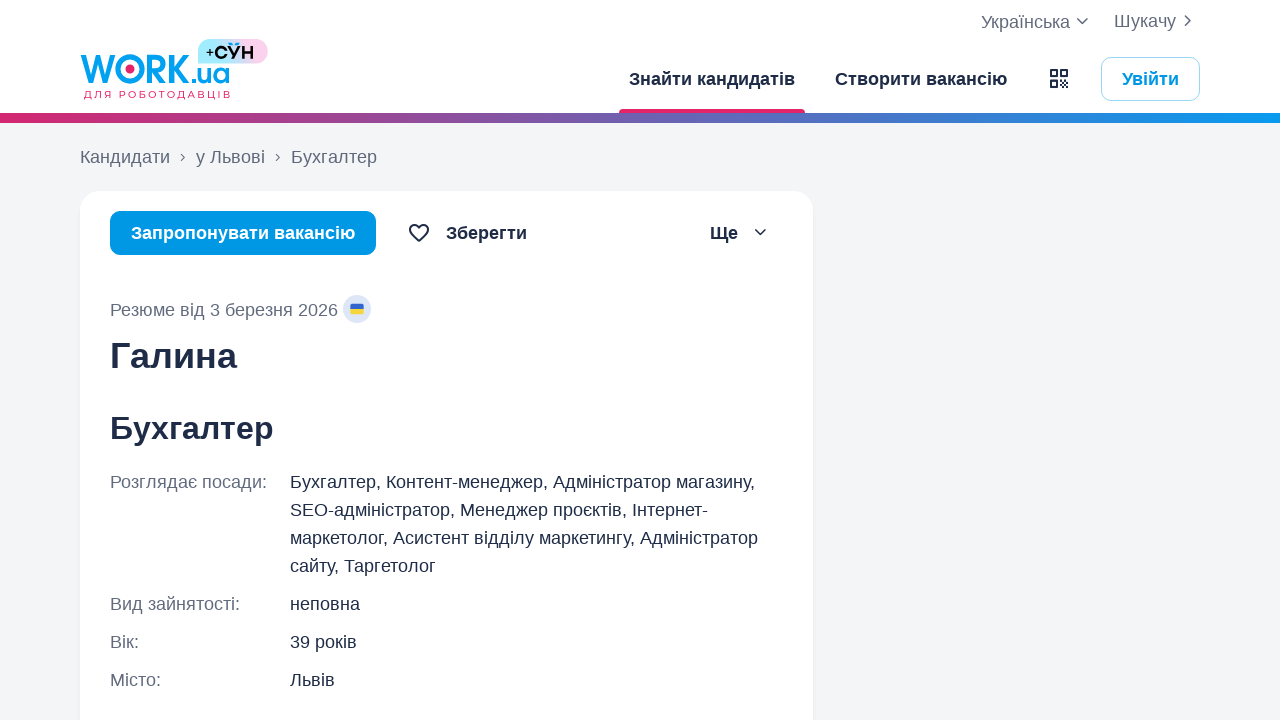

Verified navigation to resume detail page
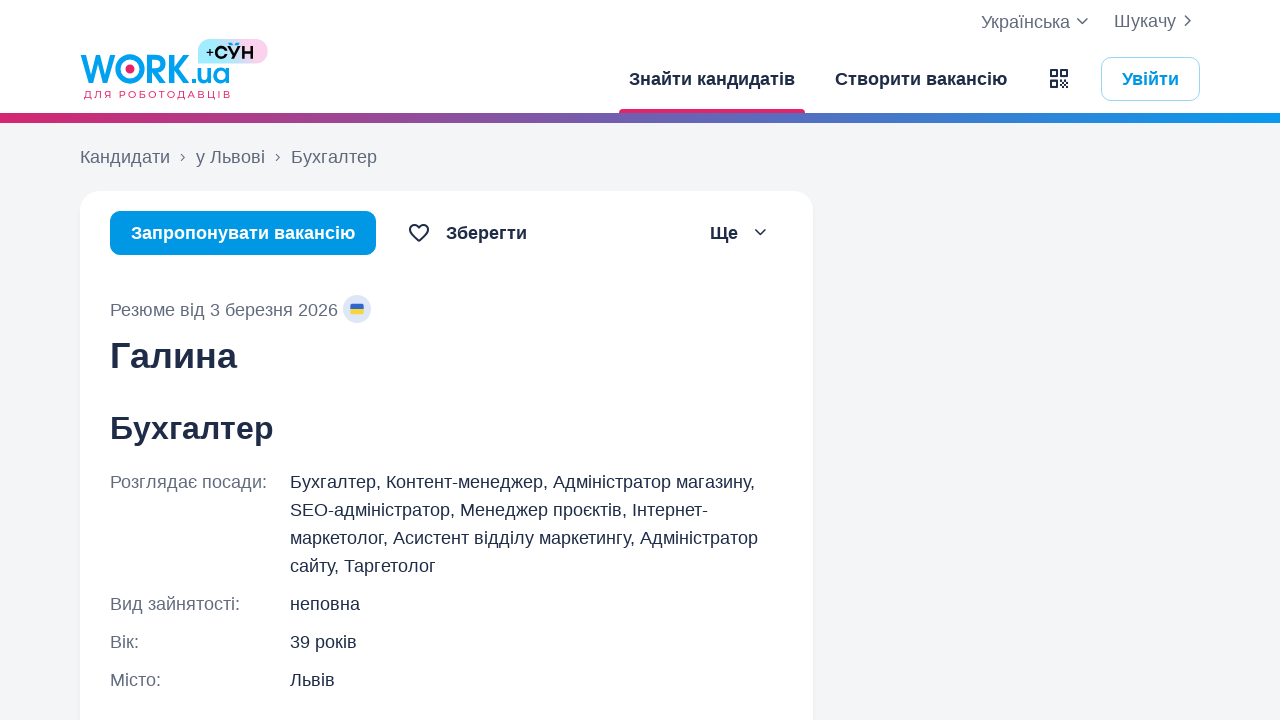

Navigated back to resume listings page
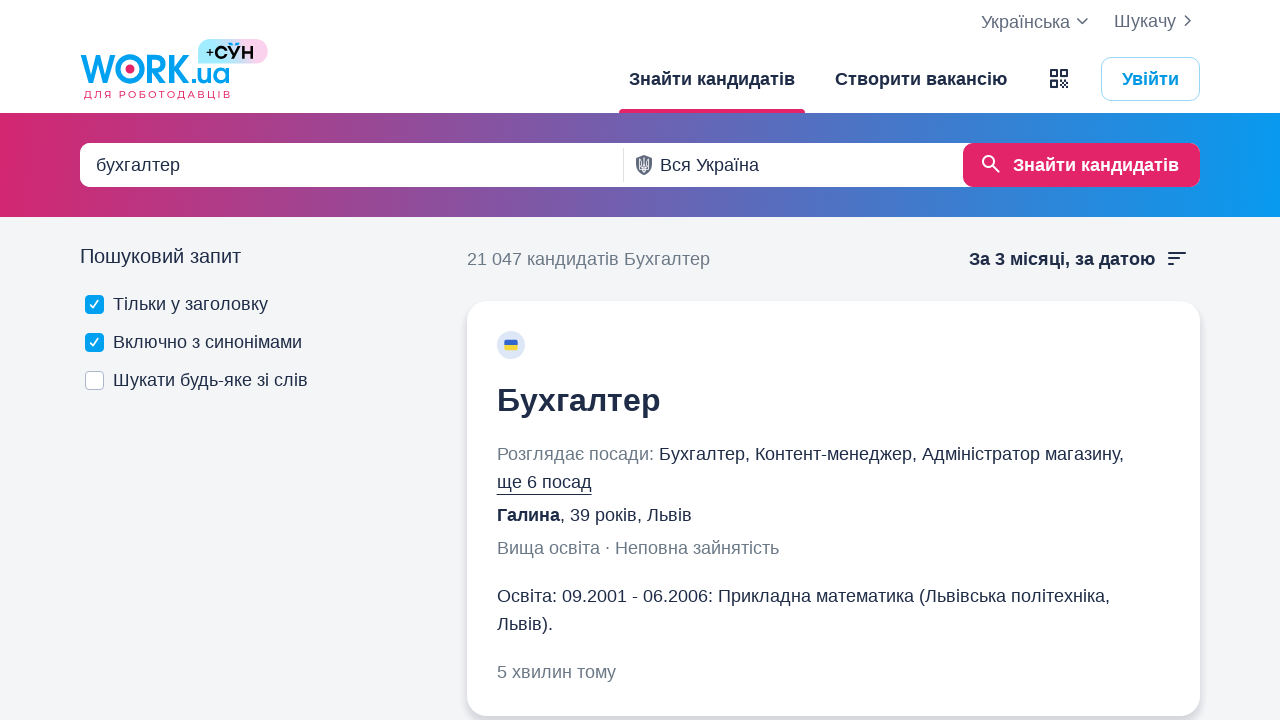

Waited for resume cards to reload on listings page
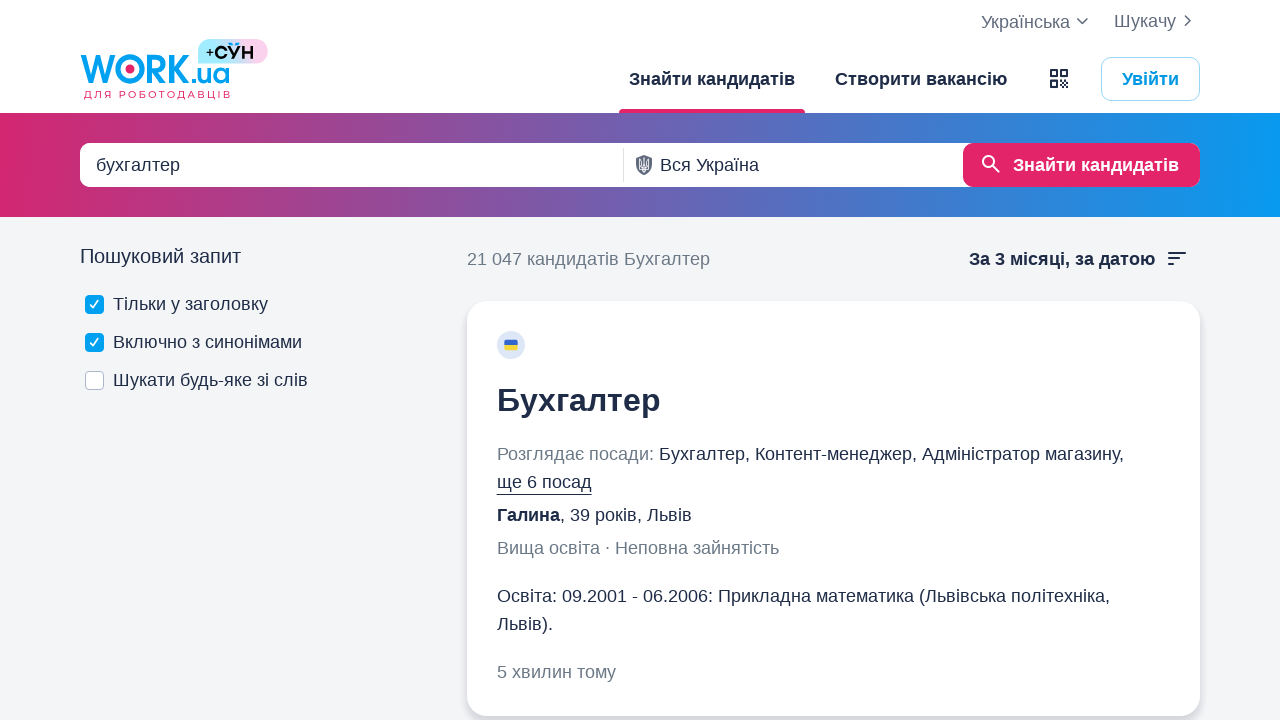

Located resume cards after returning to listings page
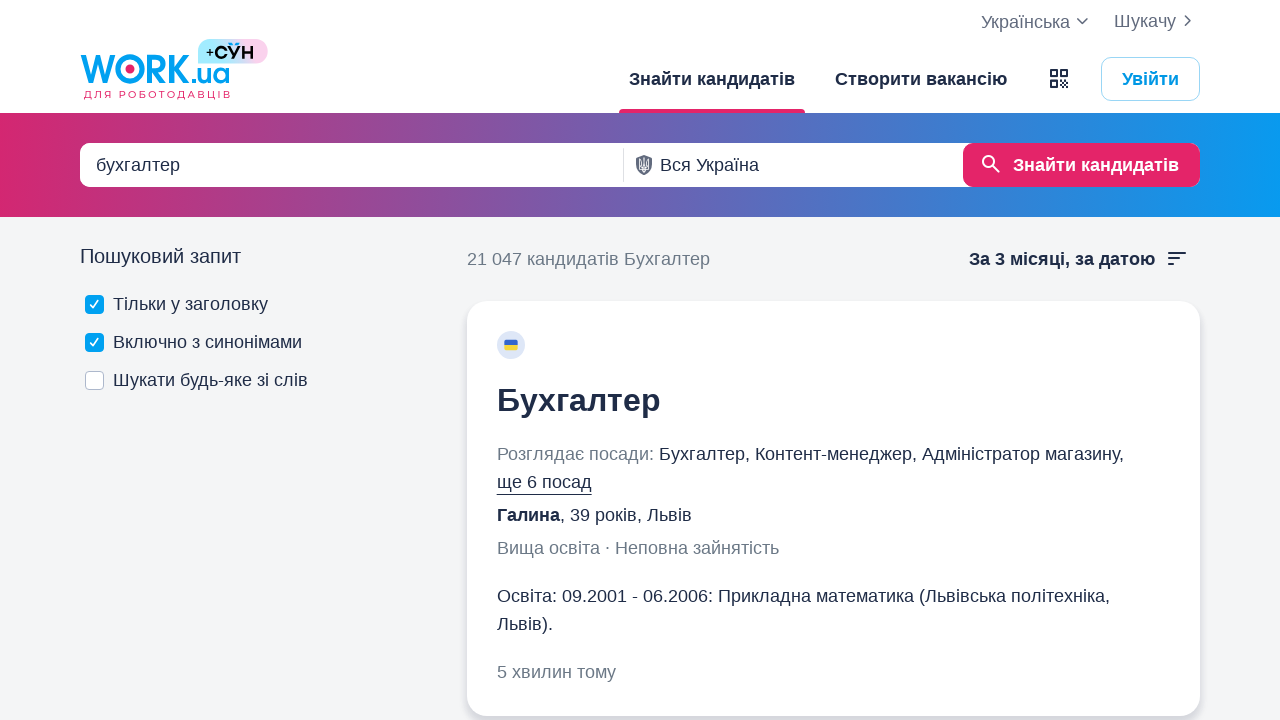

Verified resume cards are present after navigation back
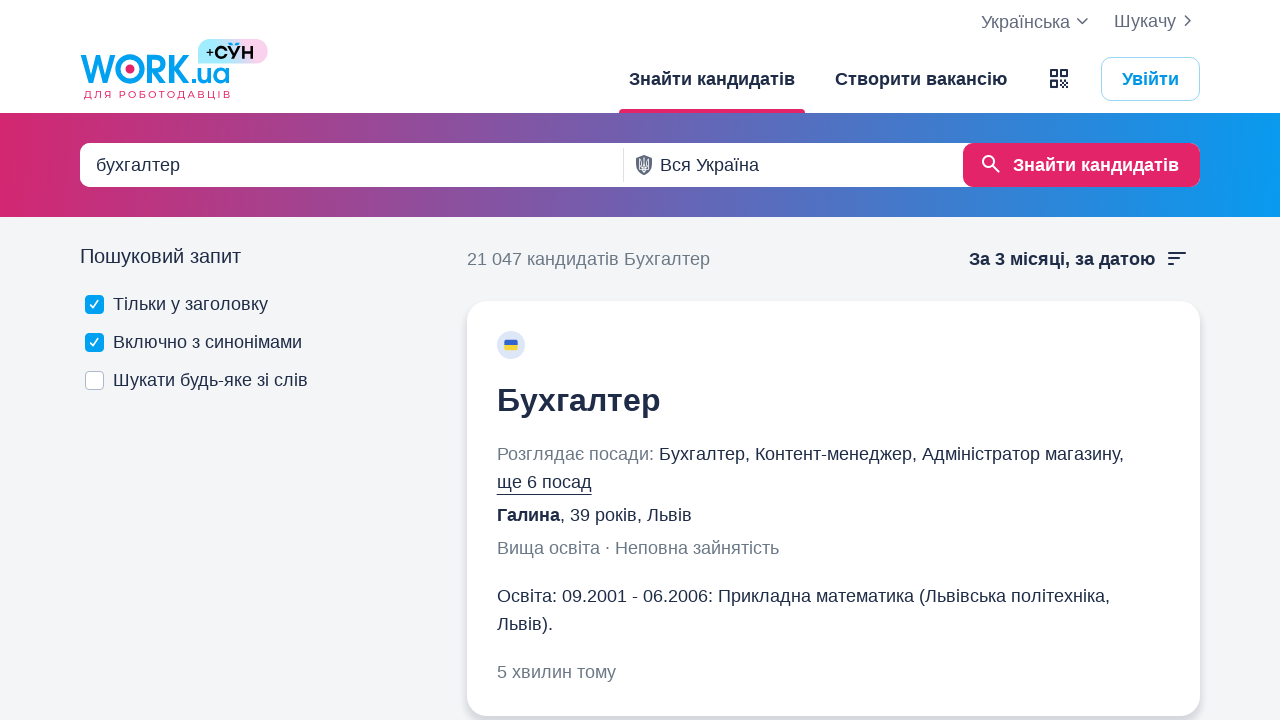

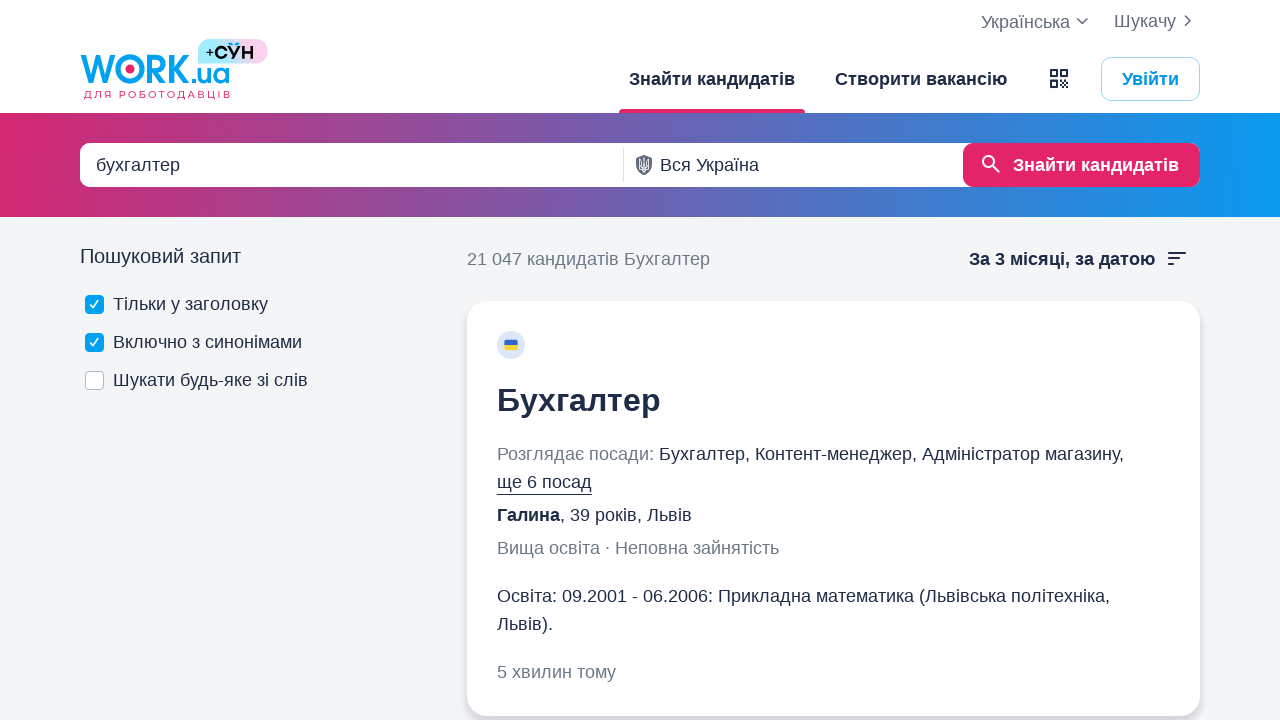